Tests JavaScript alert and confirm dialogs by entering name, triggering alerts, and accepting/dismissing them

Starting URL: https://rahulshettyacademy.com/AutomationPractice/

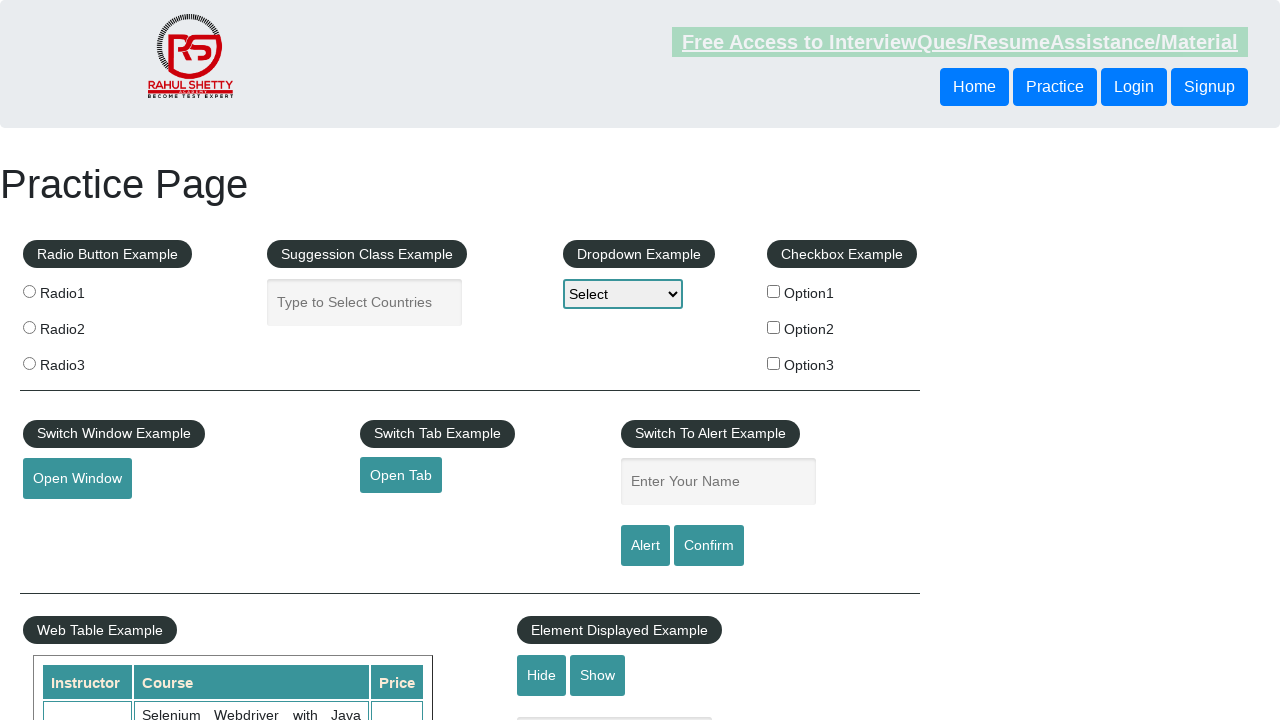

Filled name field with 'Jose' on #name
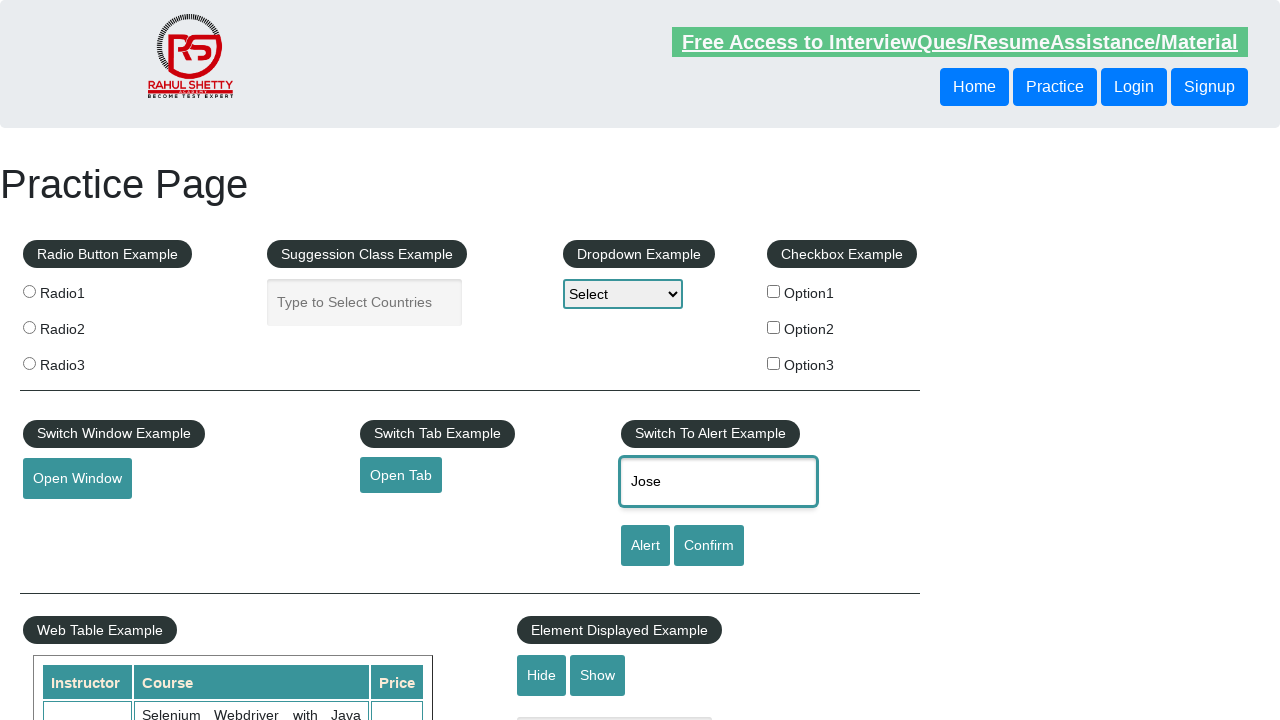

Set up dialog handler to accept alert
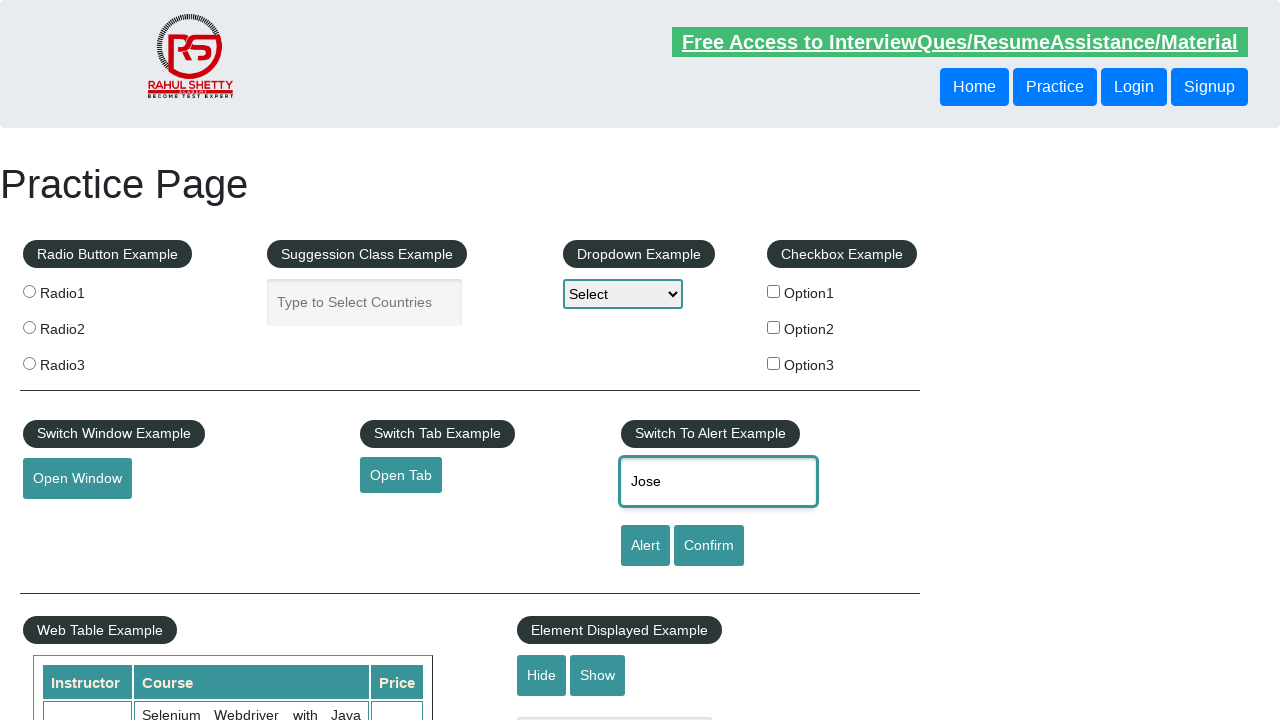

Clicked alert button to trigger JavaScript alert dialog at (645, 546) on #alertbtn
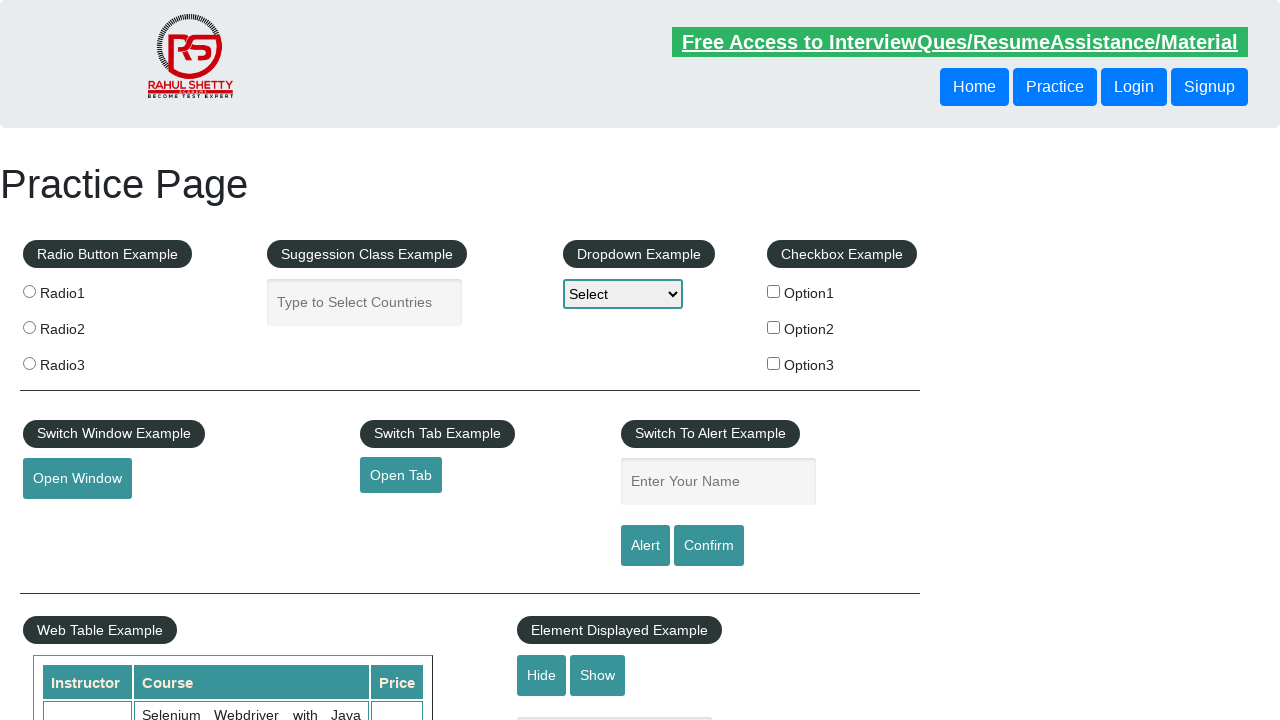

Cleared name field on #name
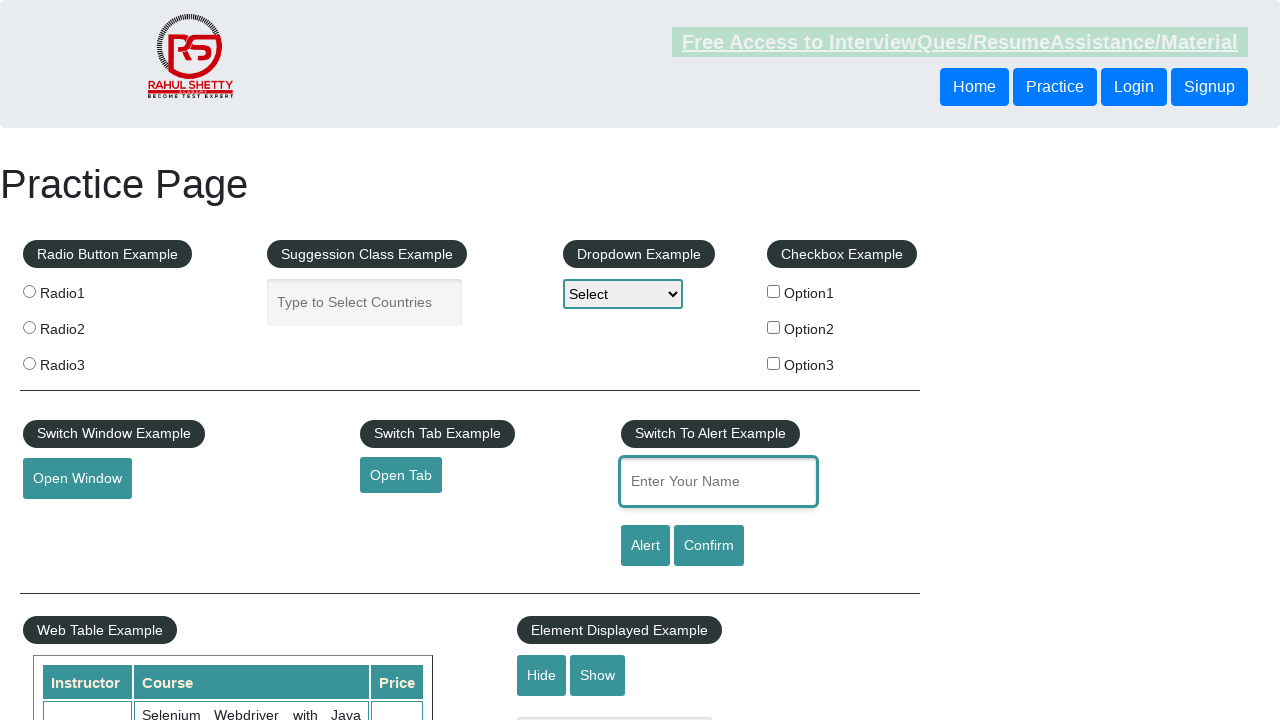

Re-entered name 'Jose' in field on #name
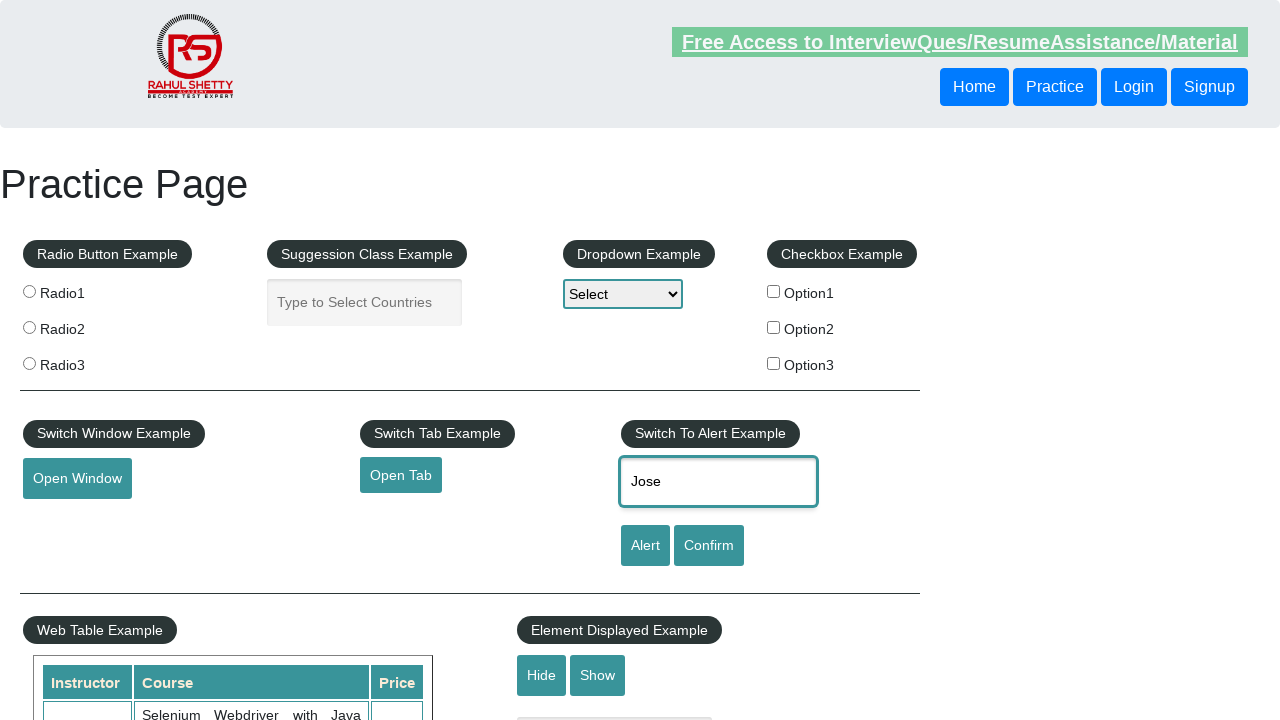

Set up dialog handler to dismiss confirm dialog
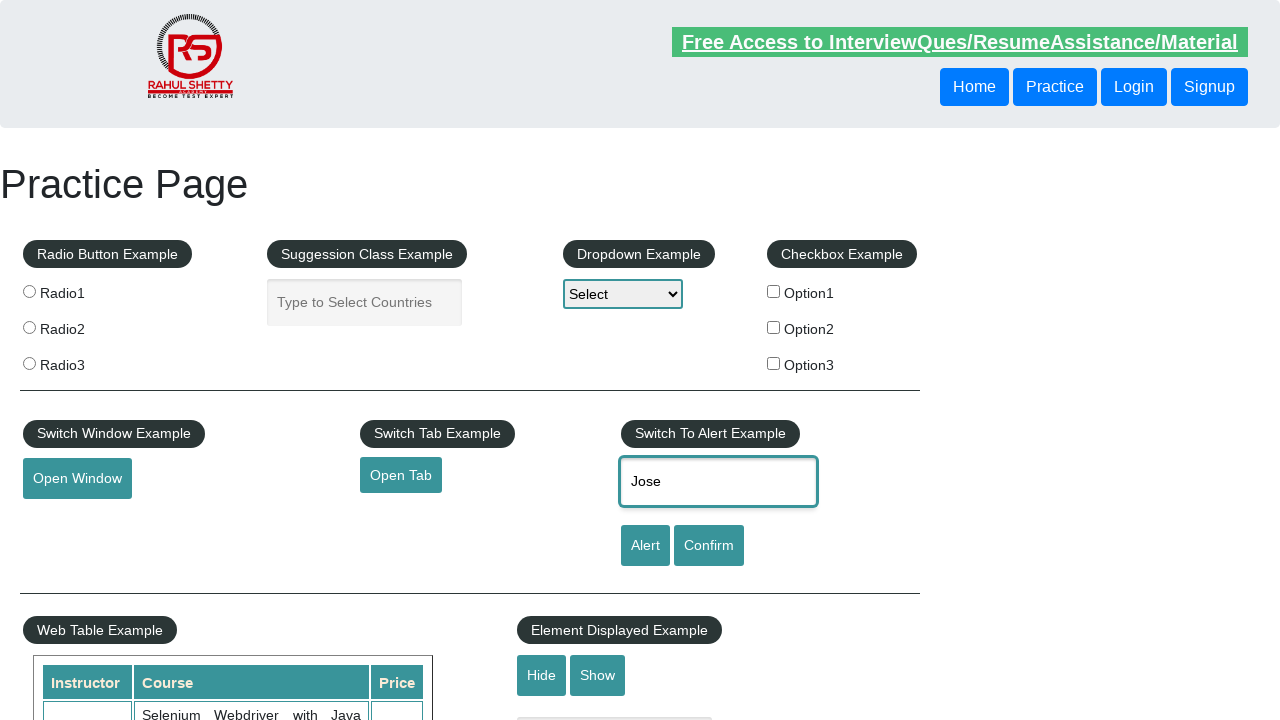

Clicked confirm button to trigger JavaScript confirm dialog at (709, 546) on #confirmbtn
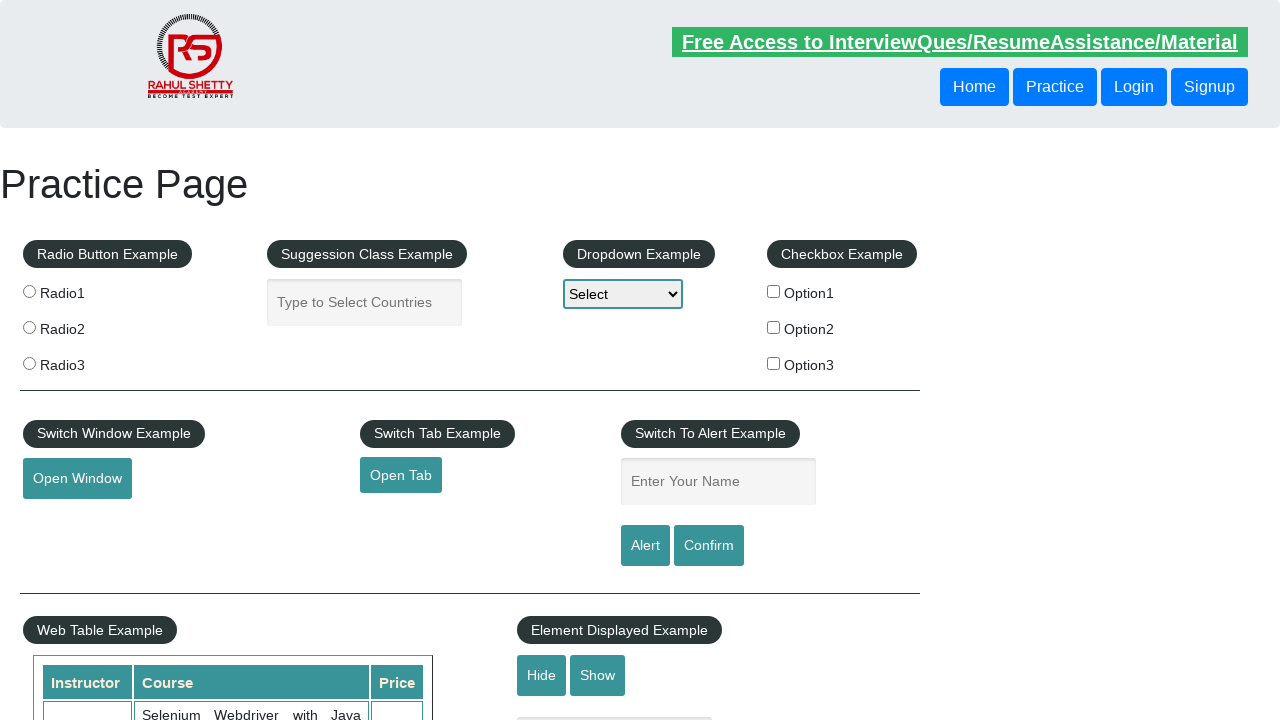

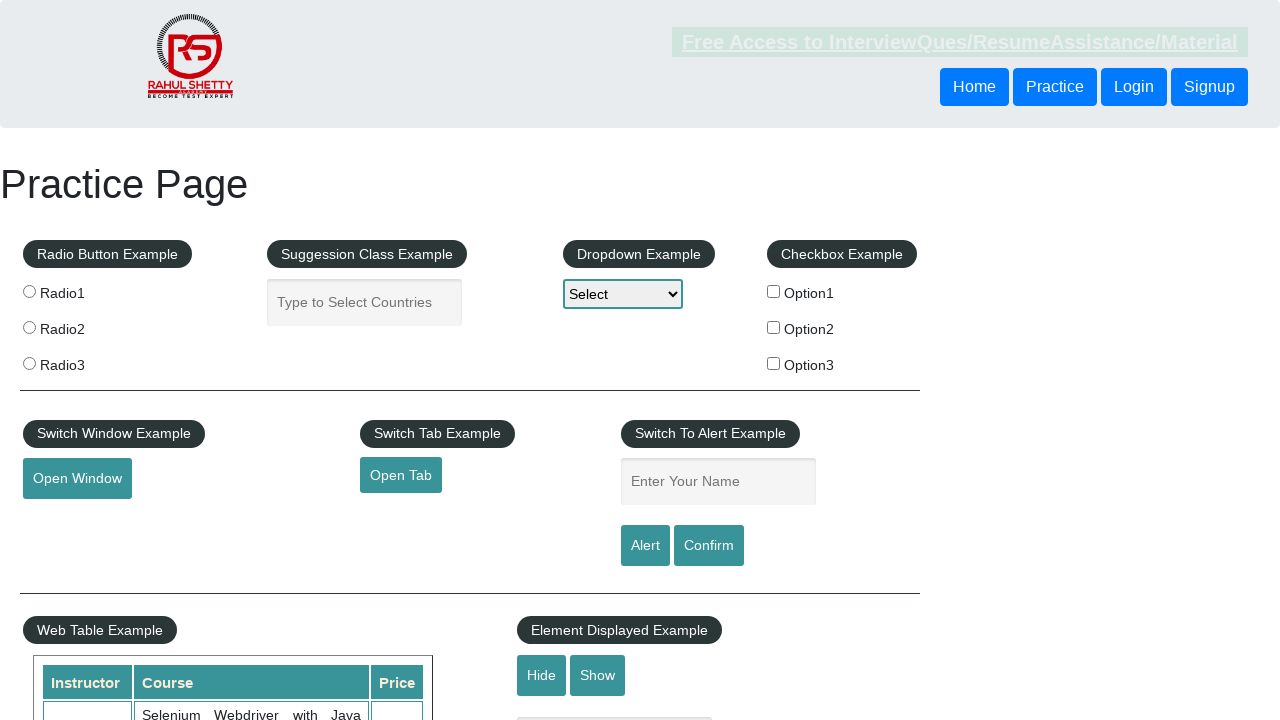